Tests confirmation alert handling by clicking a button that triggers an alert and accepting it

Starting URL: https://omayo.blogspot.com/

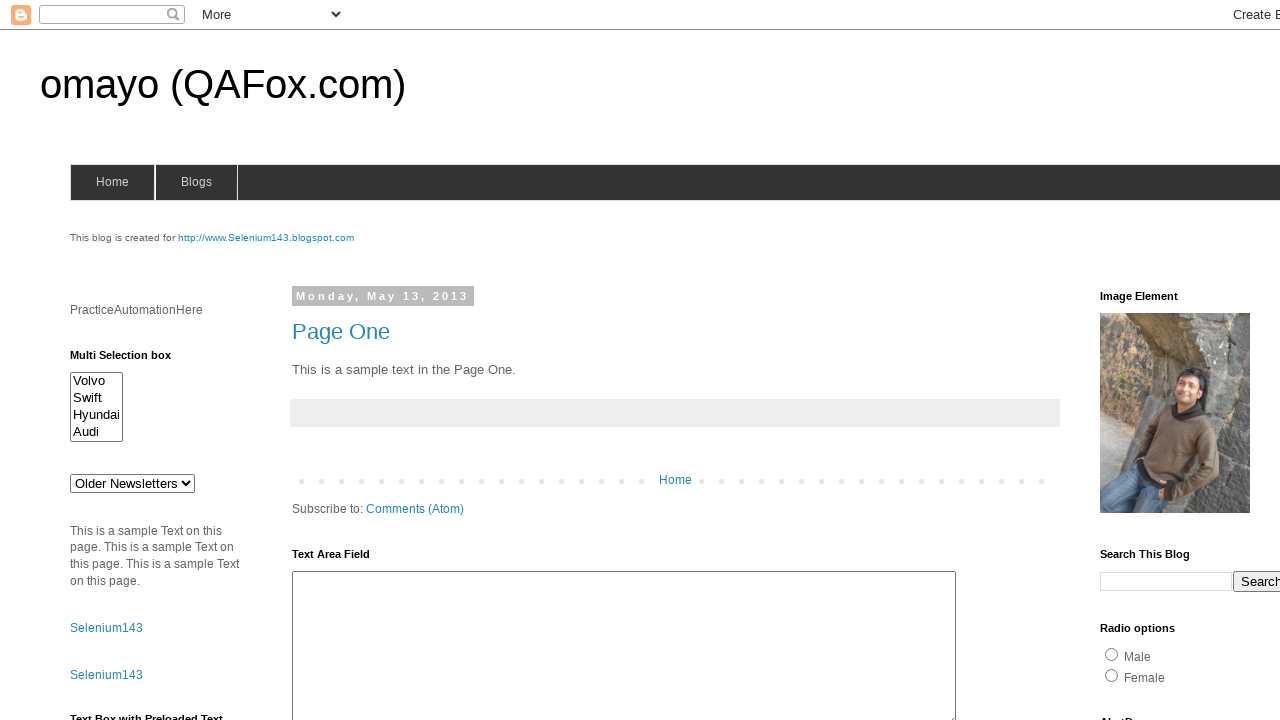

Navigated to https://omayo.blogspot.com/
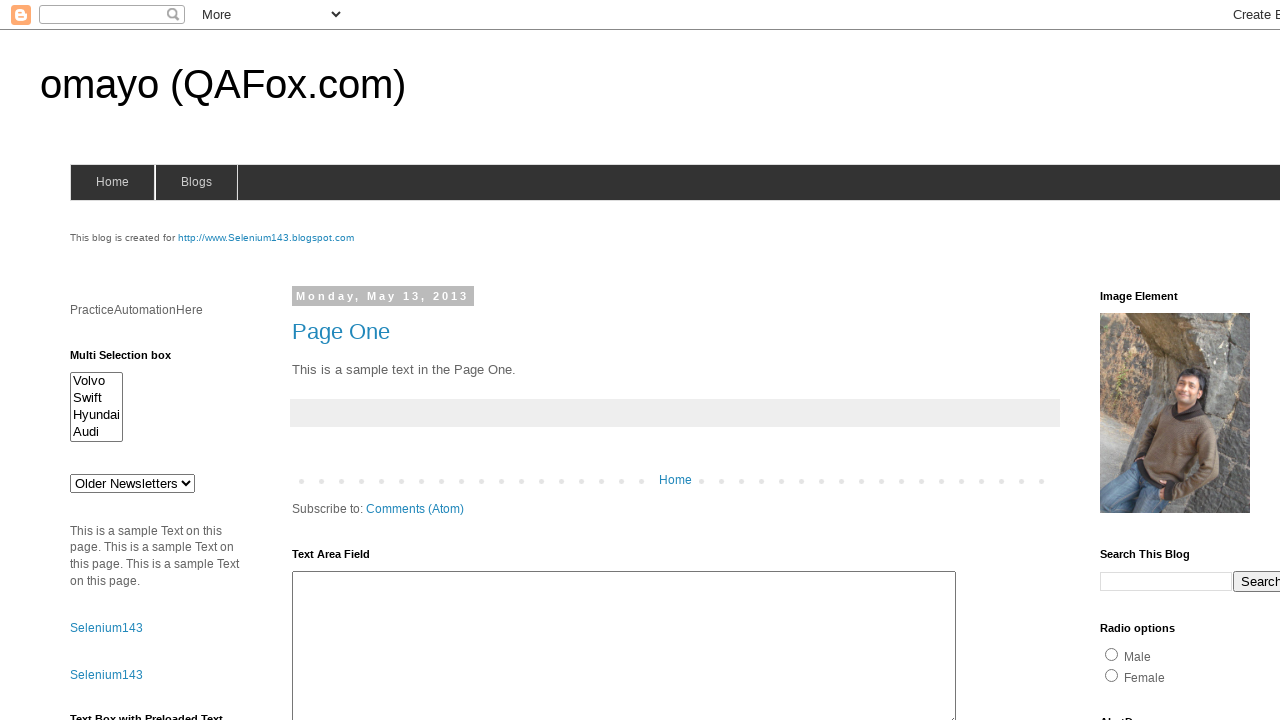

Clicked the confirmation alert trigger button at (1155, 361) on #confirm
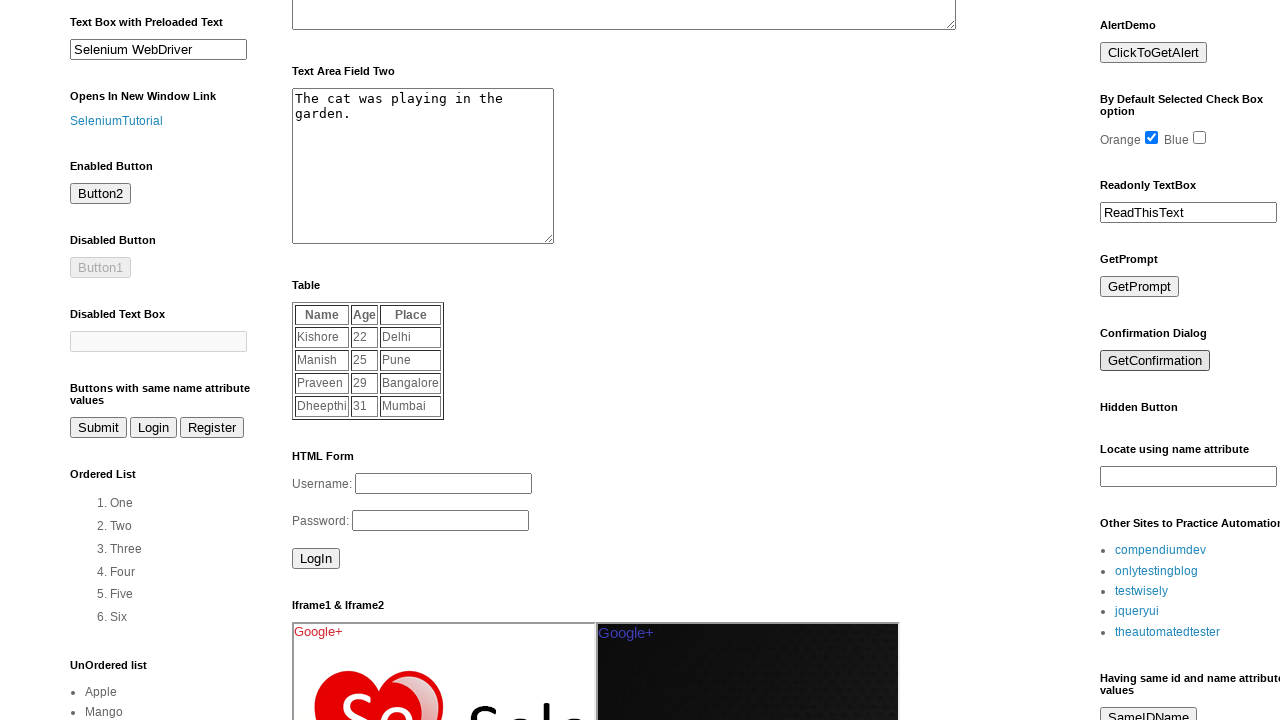

Set up dialog handler to accept confirmation alert
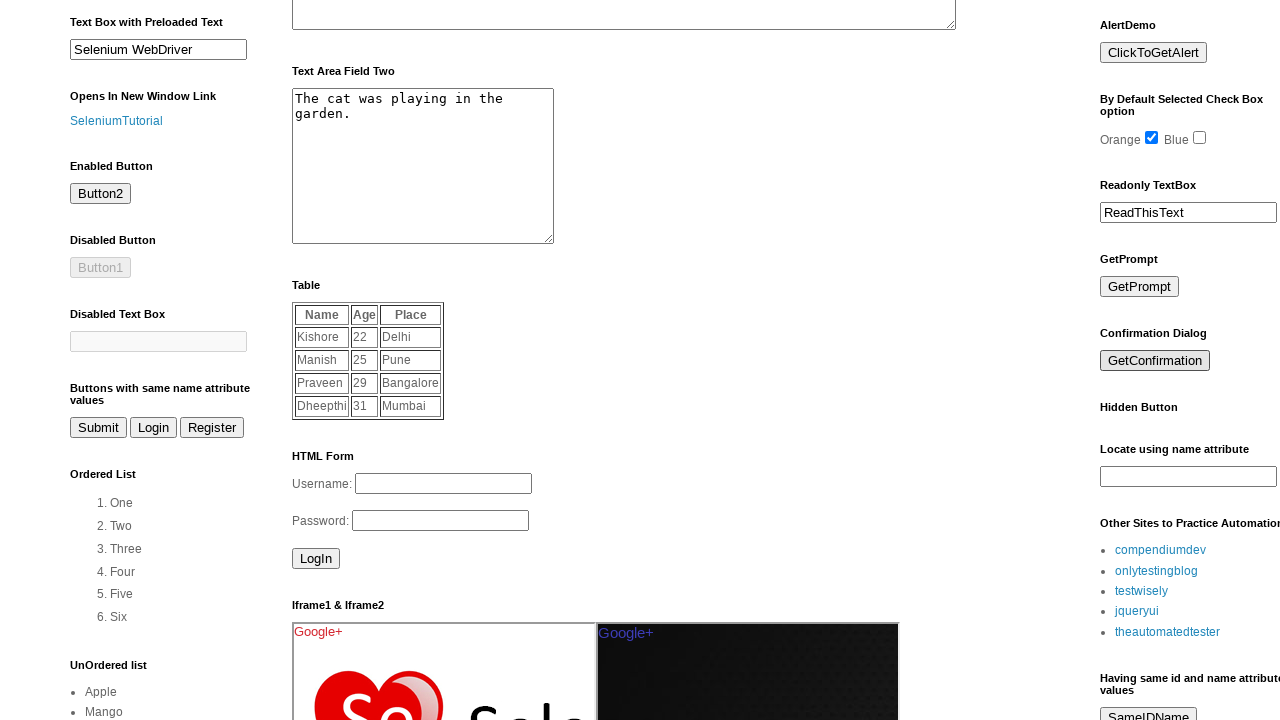

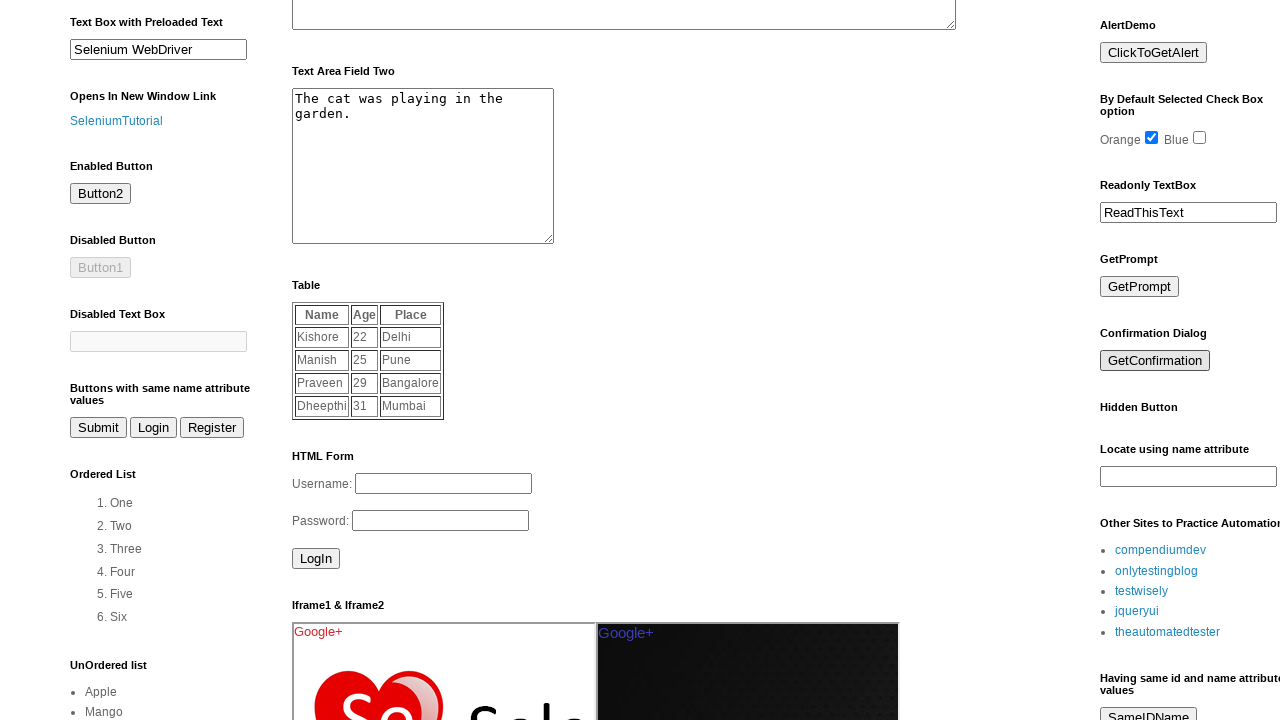